Navigates to a Taiwanese school website and verifies that content elements with the class 'row listBS' are present on the page.

Starting URL: https://www.ntsh.ntpc.edu.tw/

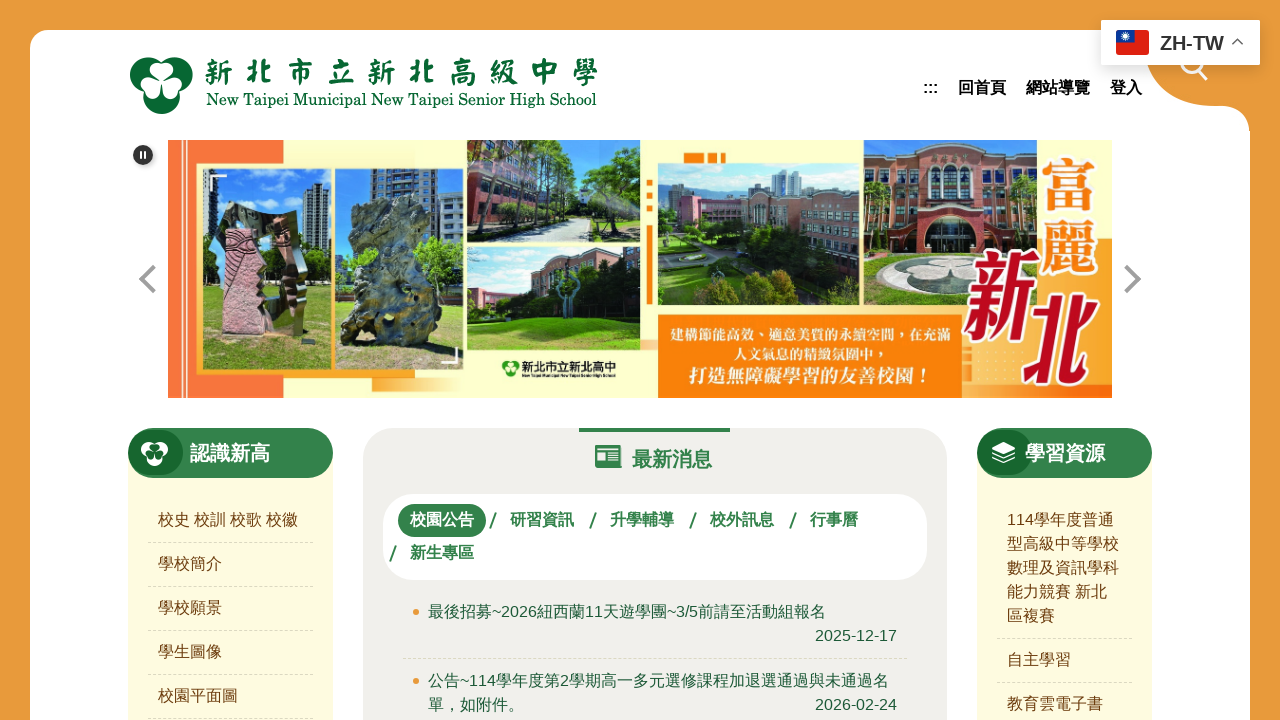

Navigated to Taiwanese school website https://www.ntsh.ntpc.edu.tw/
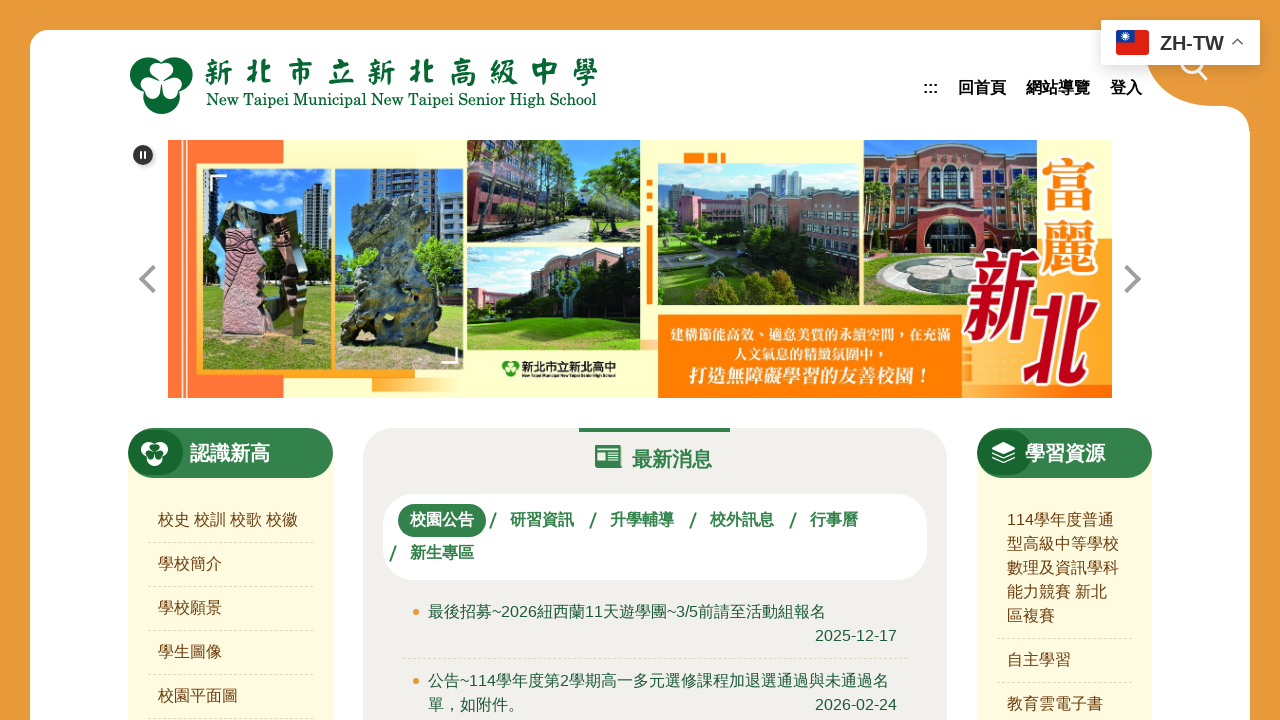

Waited for content elements with class 'row listBS' to load
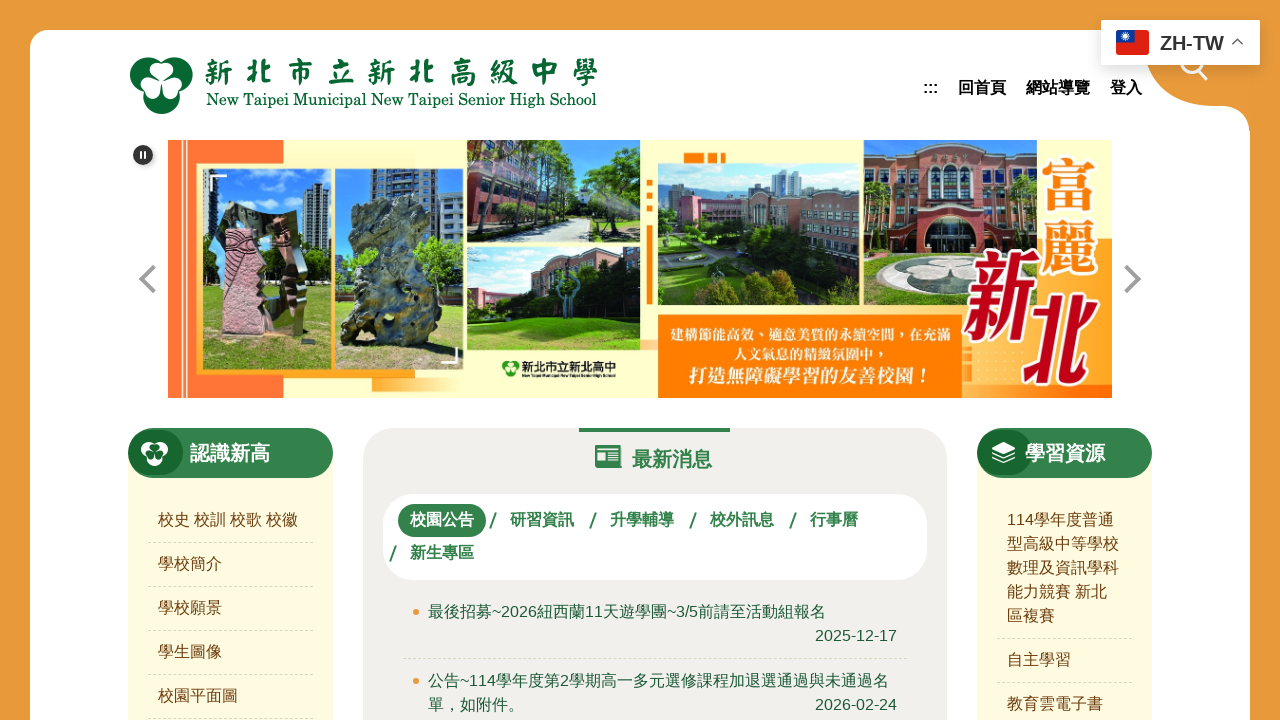

Located all elements with class 'row listBS'
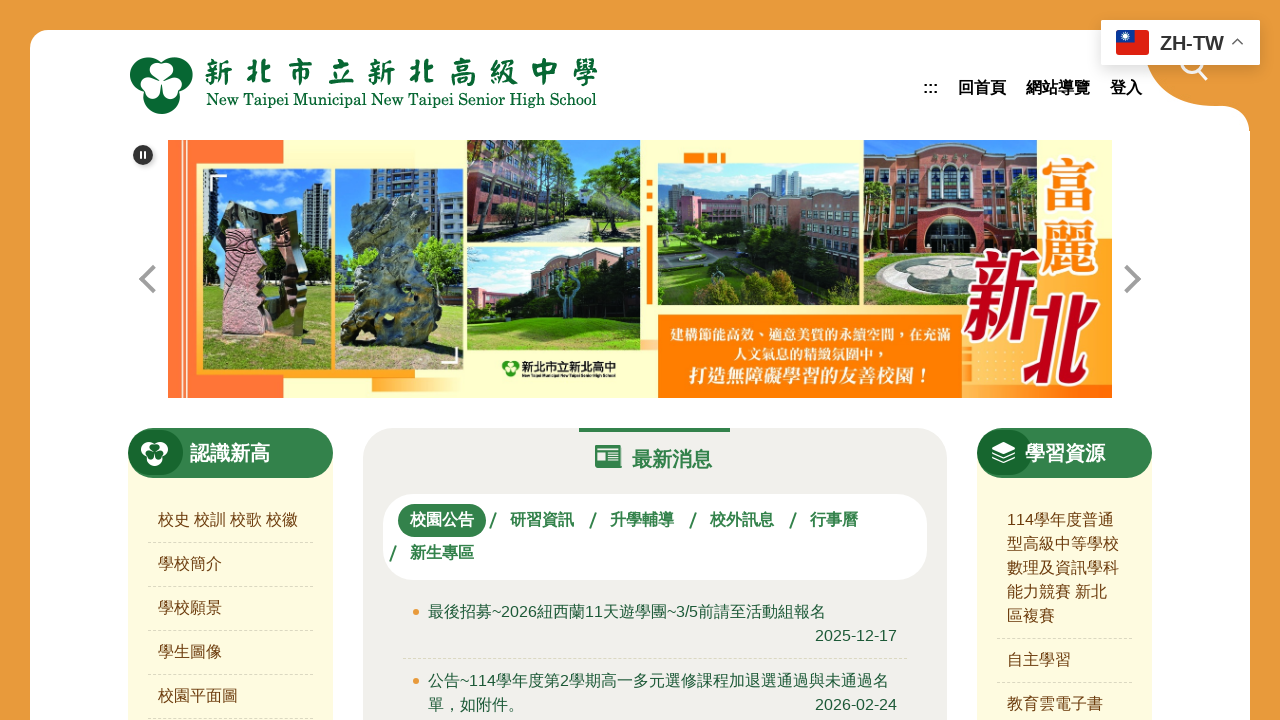

Verified first content element is visible on the page
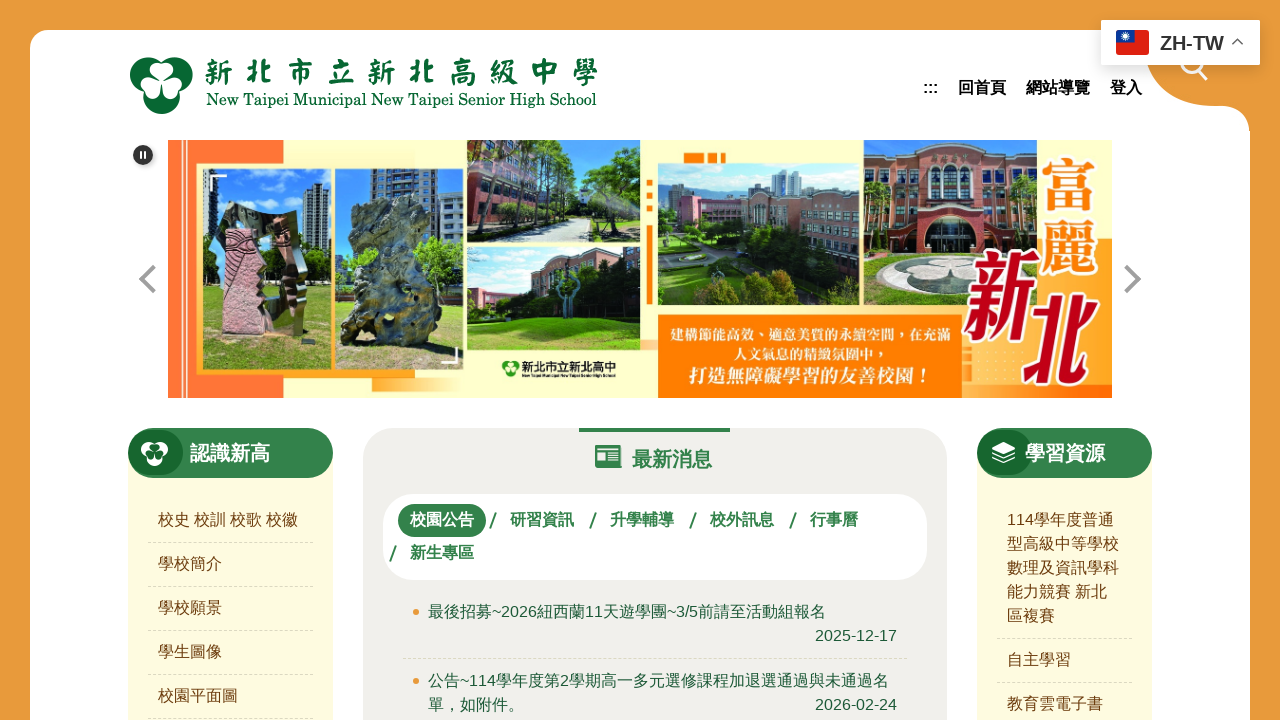

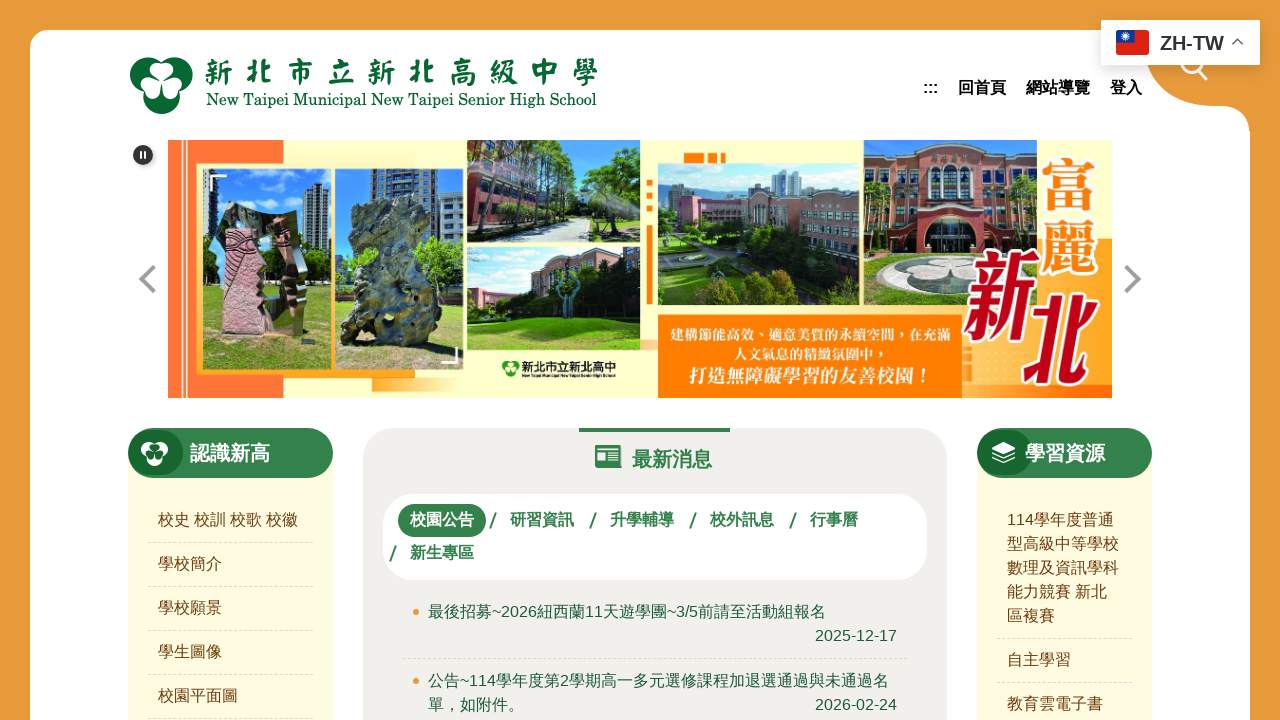